Tests exit intent modal by moving mouse to trigger the modal popup

Starting URL: http://the-internet.herokuapp.com/exit_intent

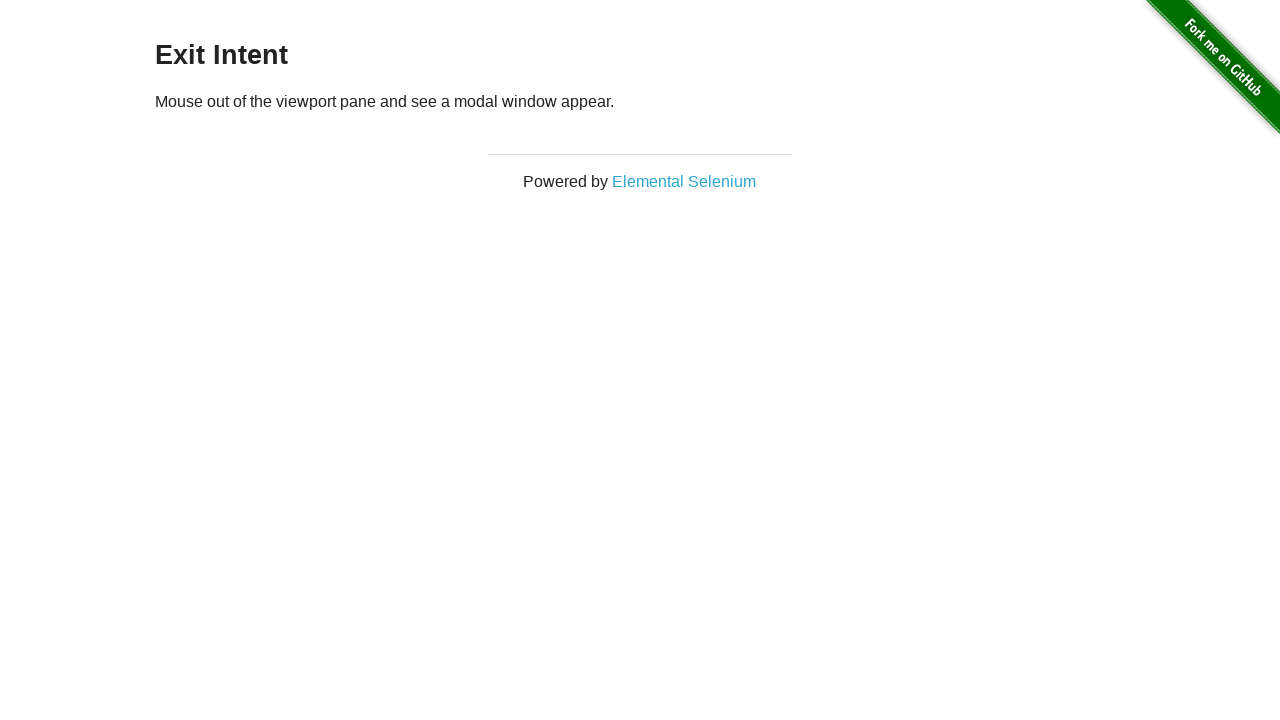

Moved mouse to top edge of viewport at (500, 0)
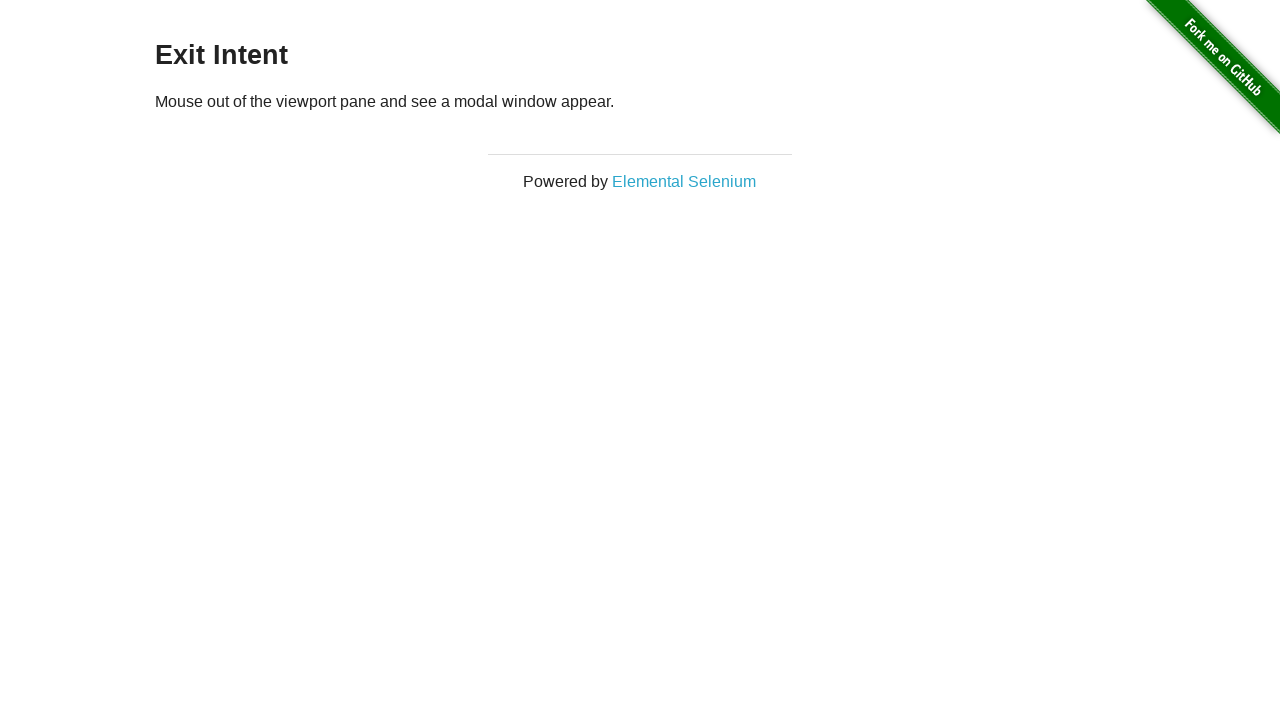

Moved mouse beyond viewport to trigger exit intent at (500, -100)
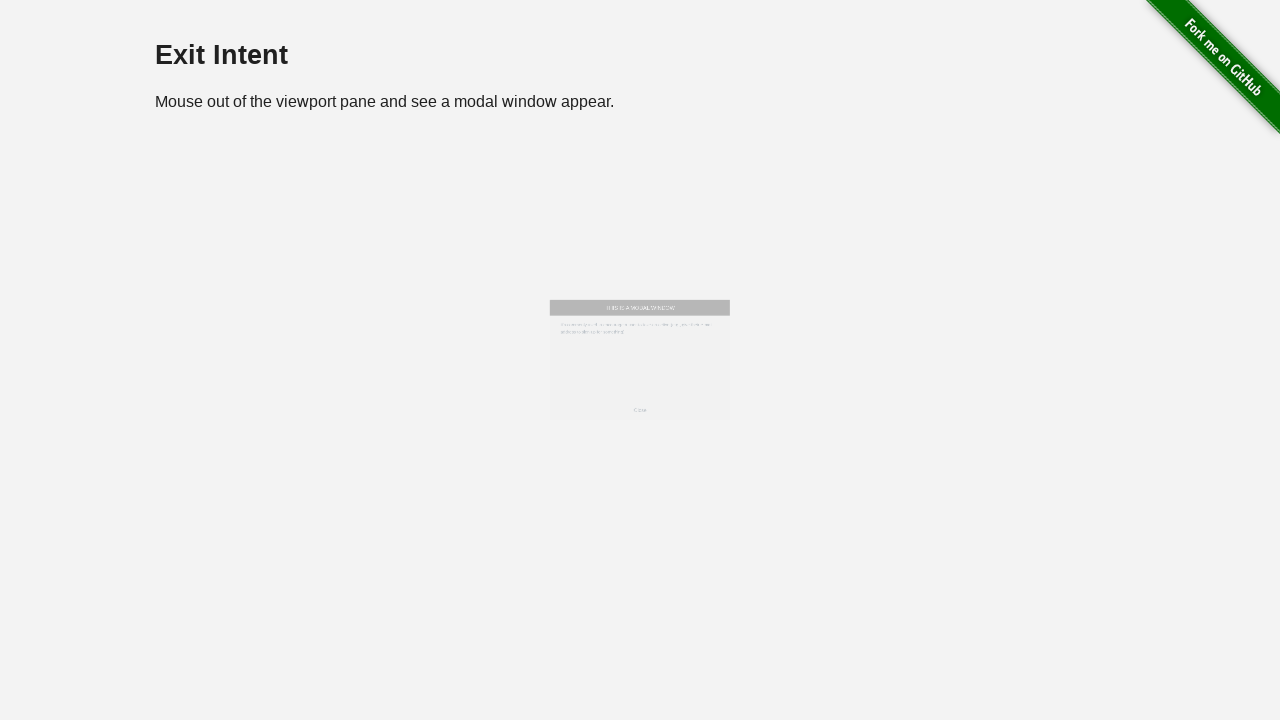

Exit intent modal appeared
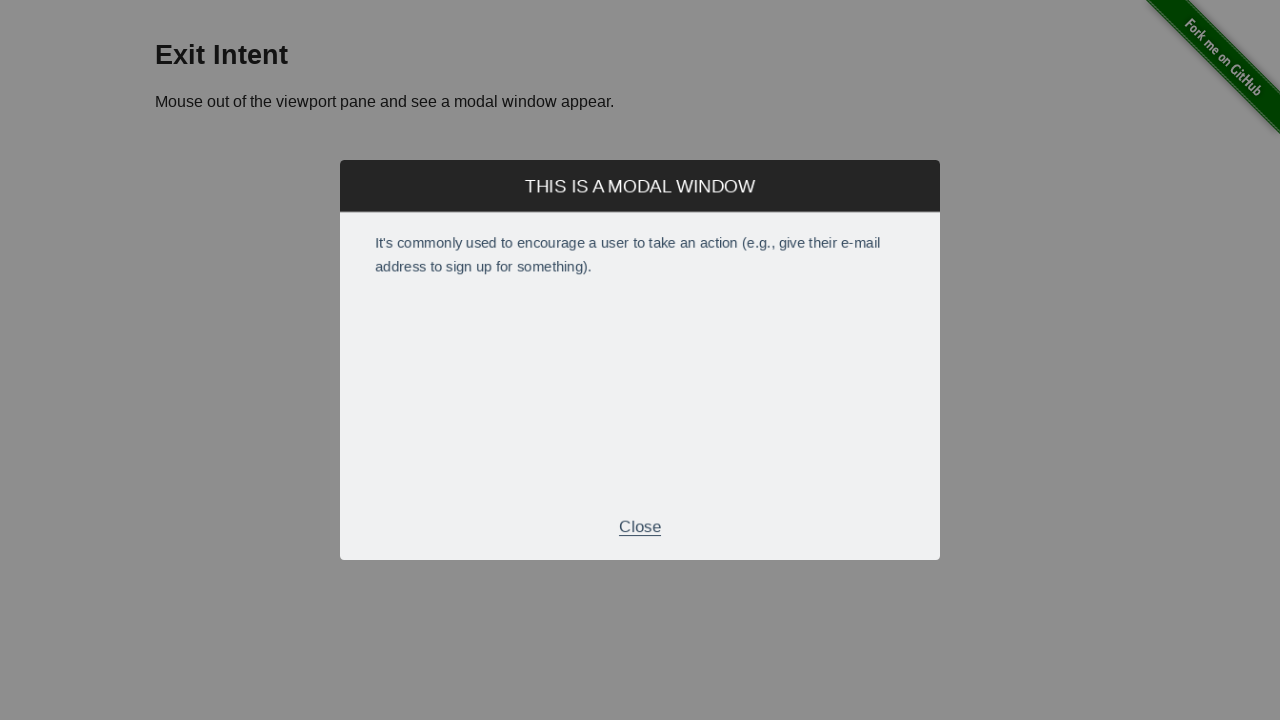

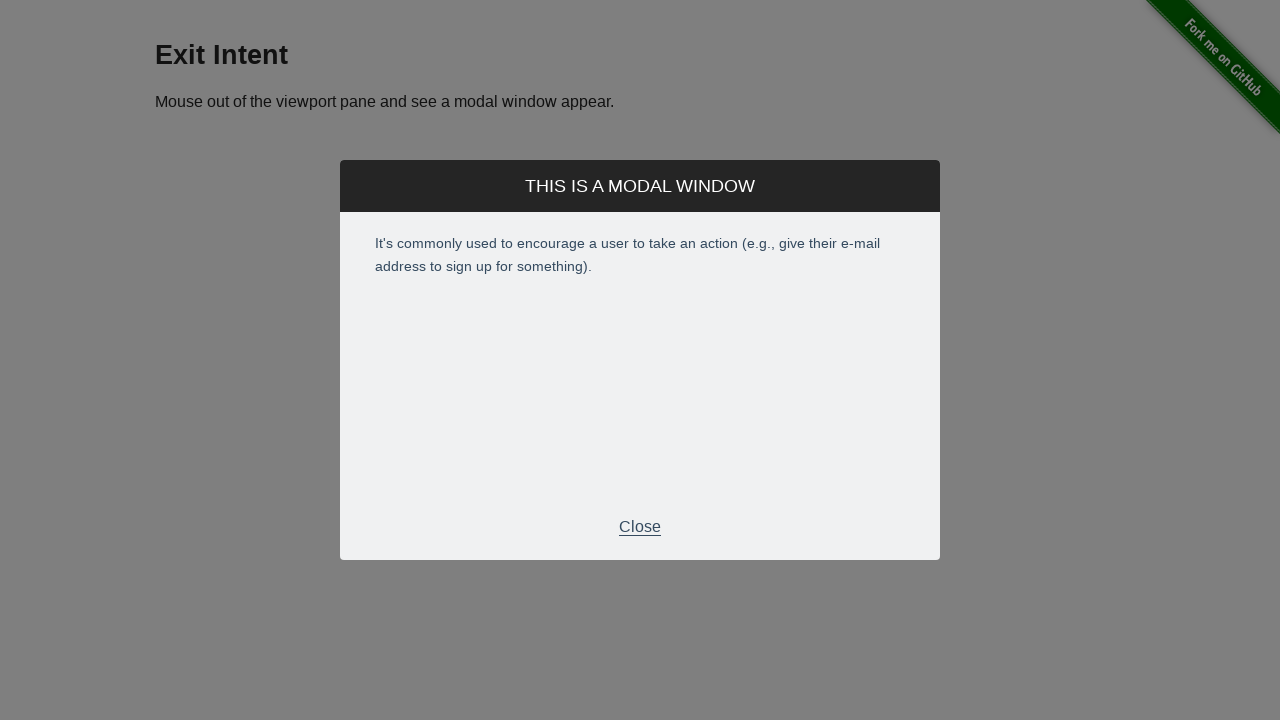